Tests frame interaction by switching to a frame and clicking a button inside it

Starting URL: https://leafground.com/frame.xhtml

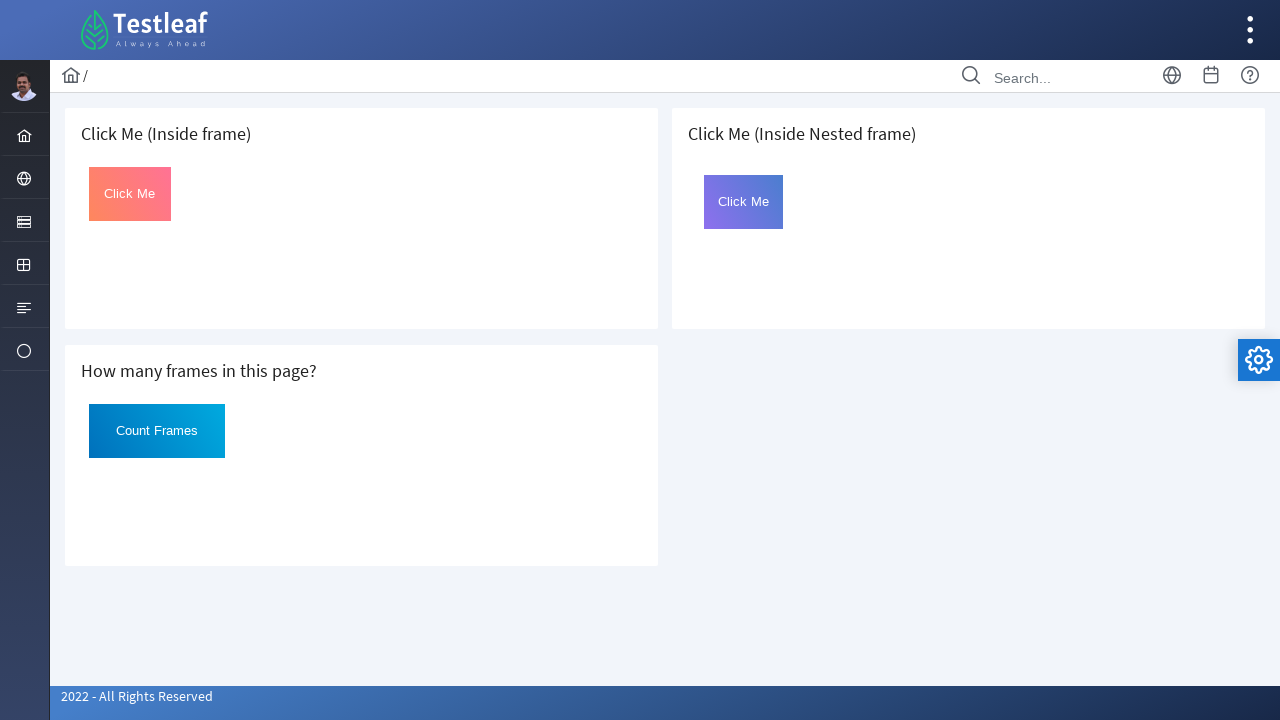

Waited for page to load and network to idle
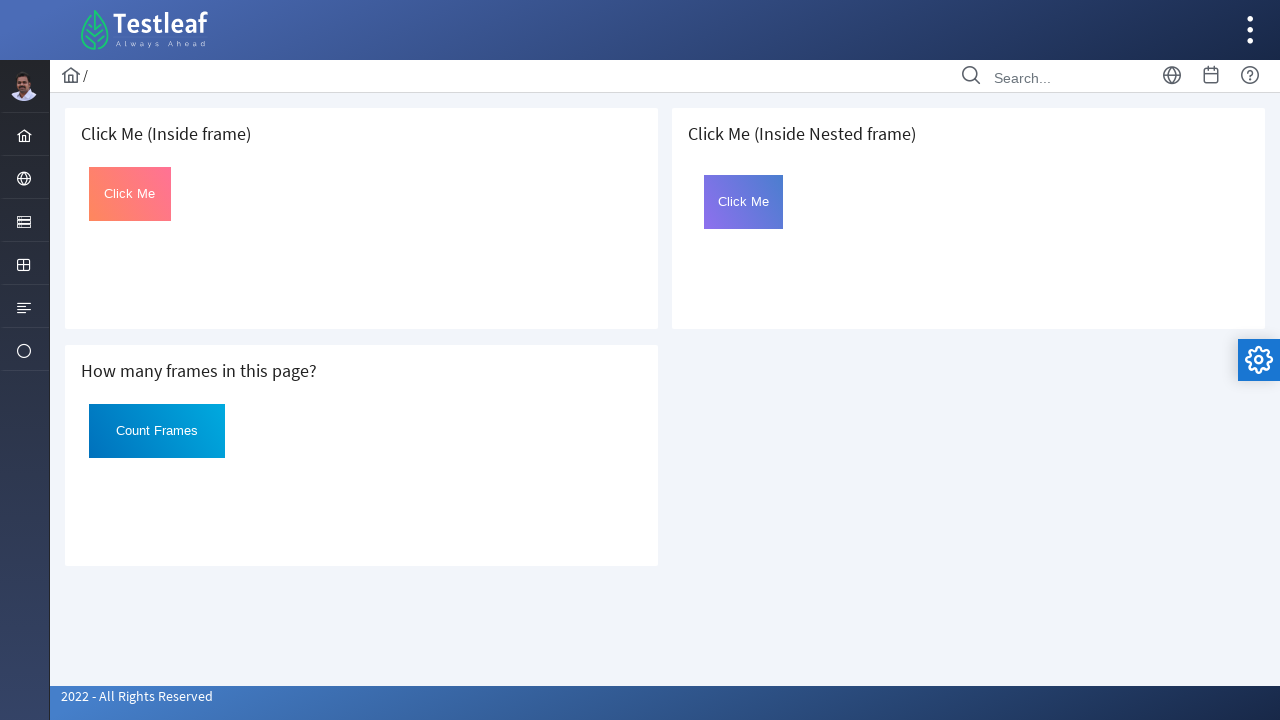

Switched to first iframe (index 1)
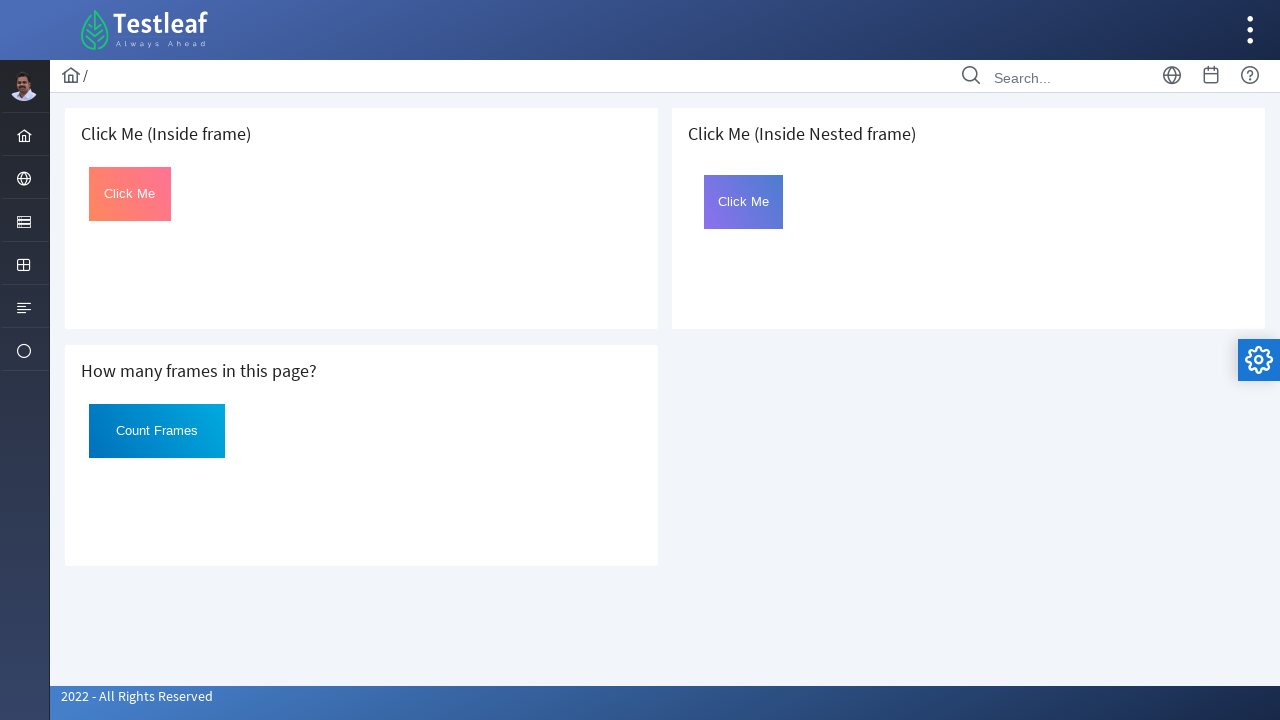

Clicked button with id 'Click' inside the frame at (130, 194) on #Click
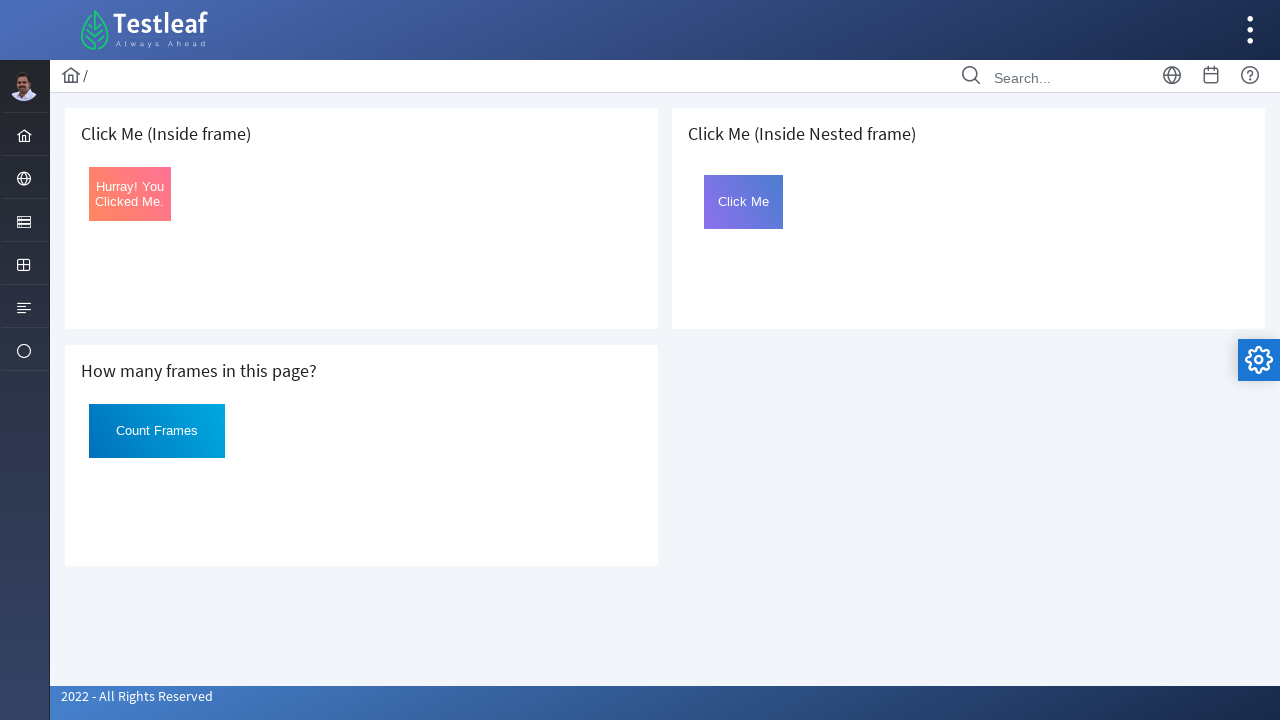

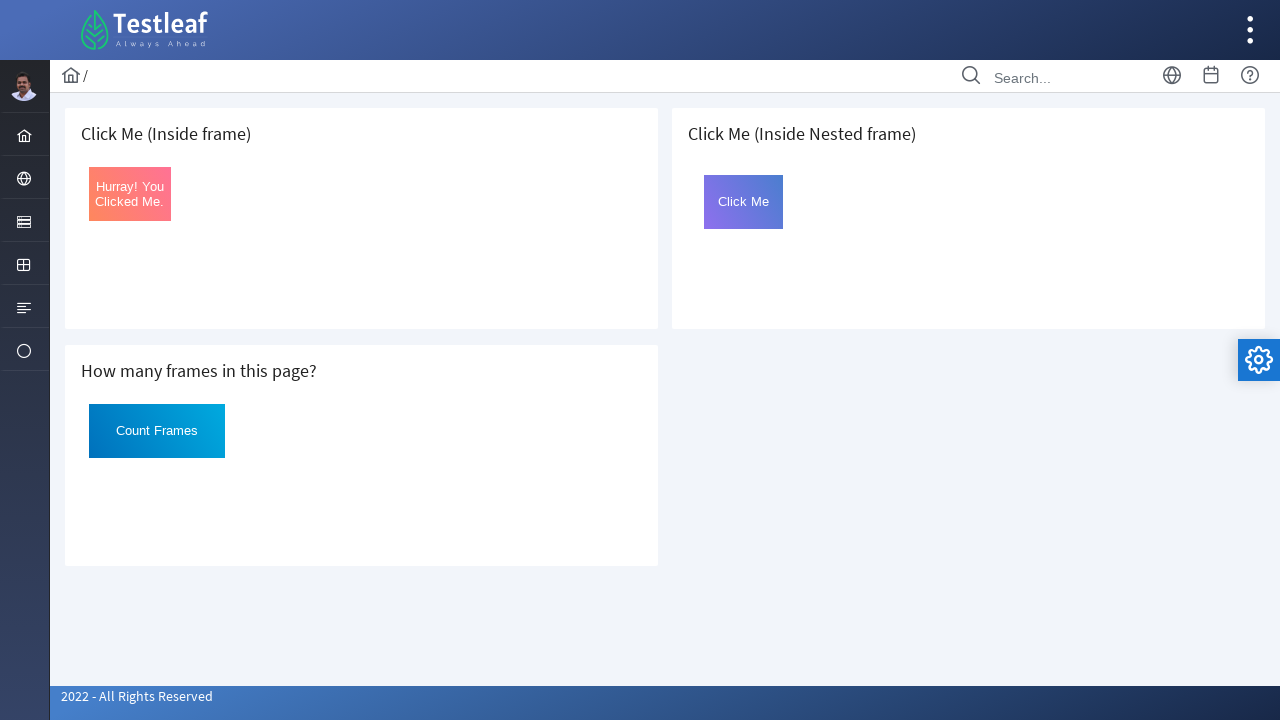